Tests form submission with correct data and verifies the success modal appears

Starting URL: https://demoqa.com/automation-practice-form

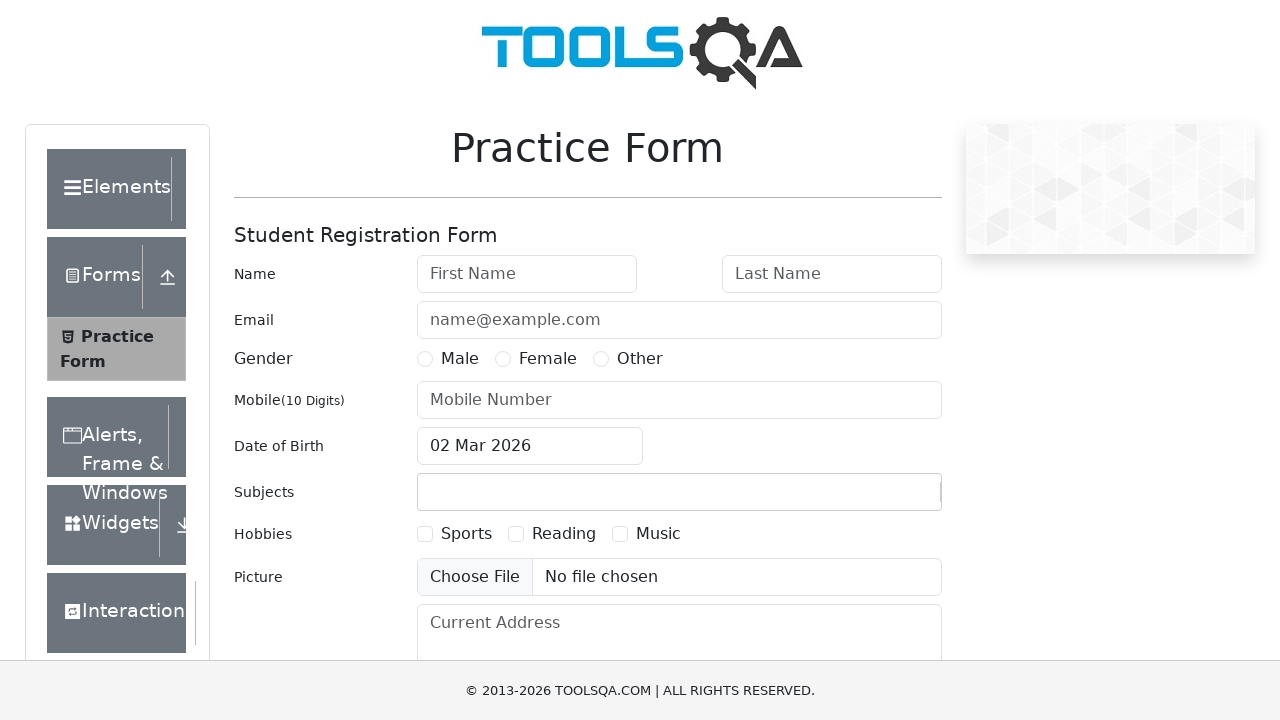

Filled first name field with 'Joel' on #firstName
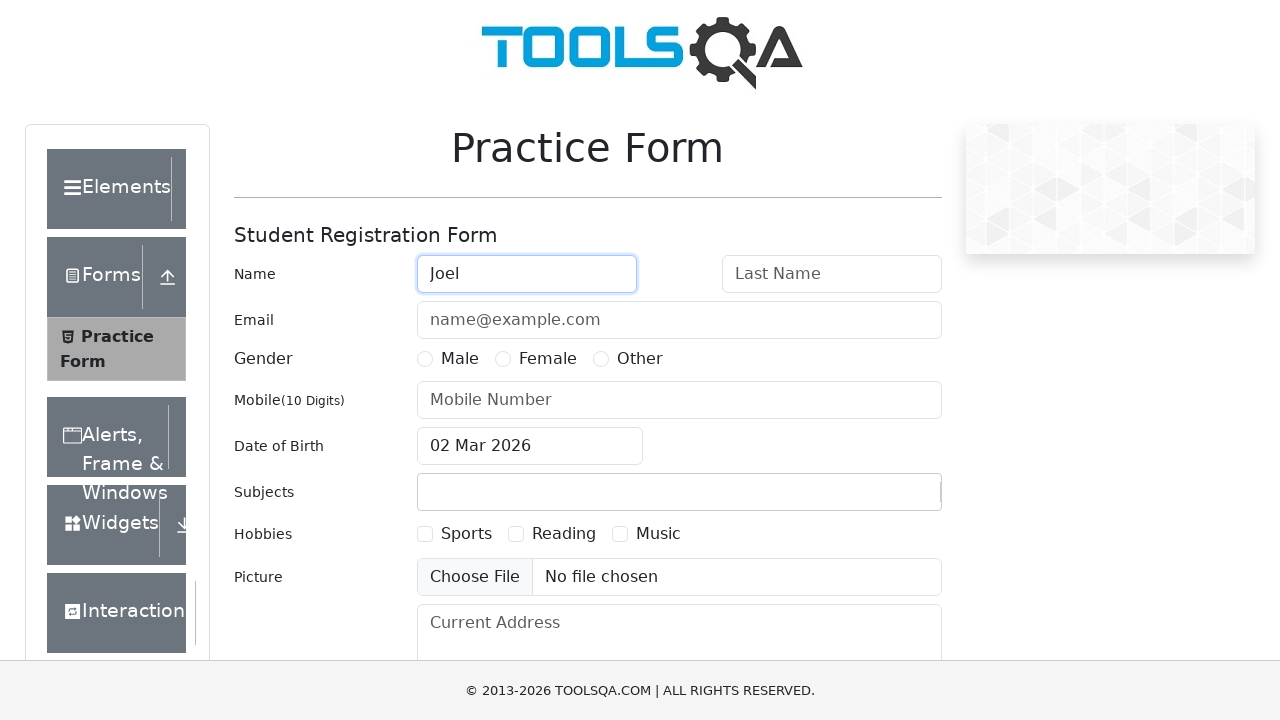

Filled last name field with 'Rivera' on #lastName
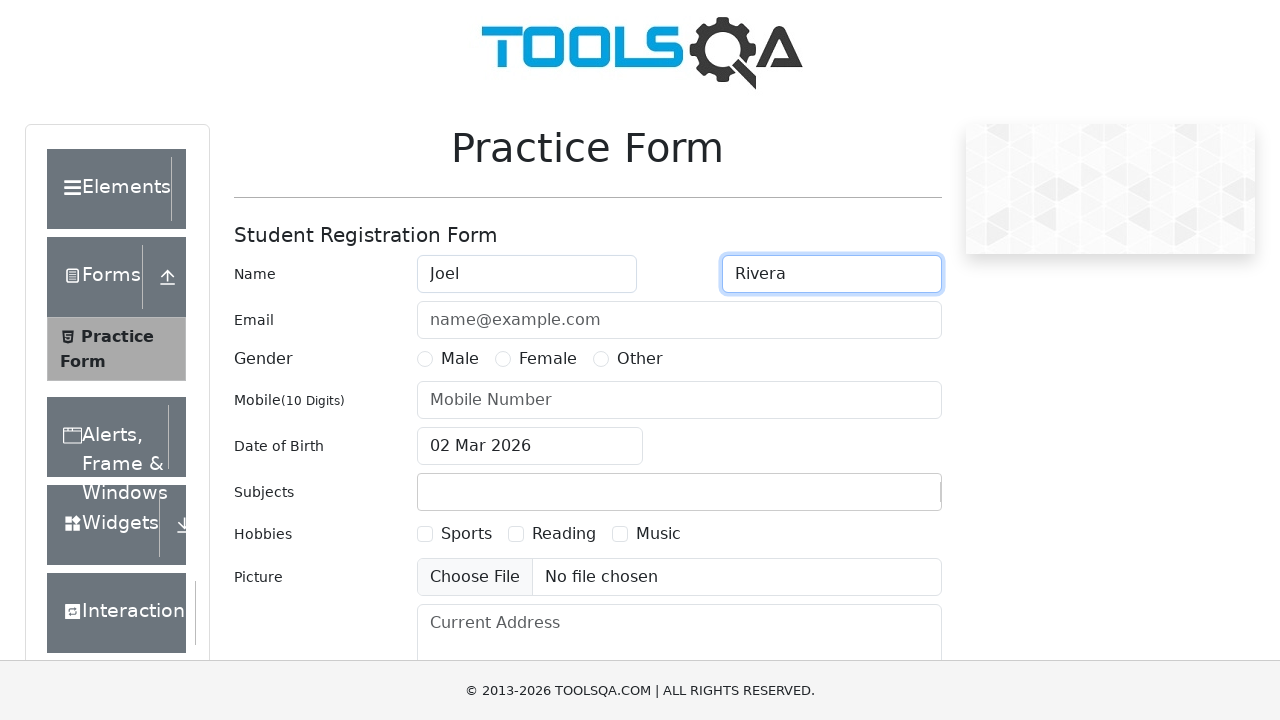

Filled phone number field with '0962974817' on #userNumber
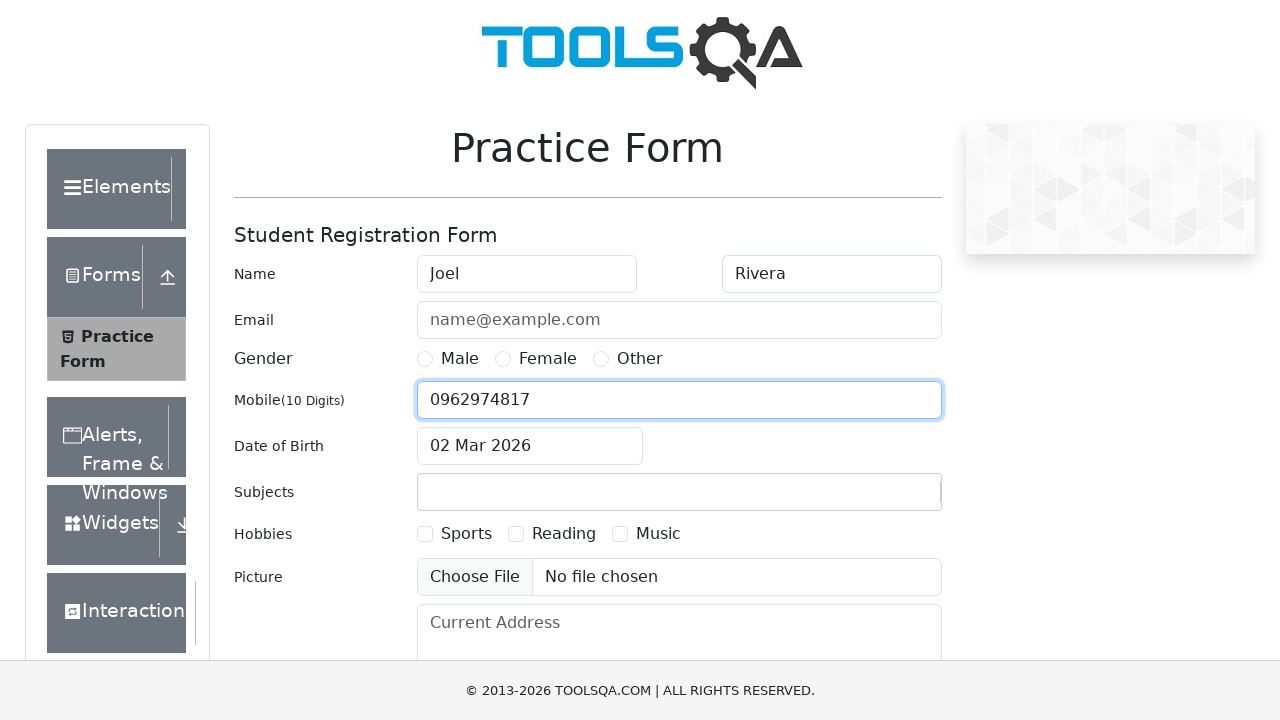

Filled date of birth field with '14 Feb 2003' on #dateOfBirthInput
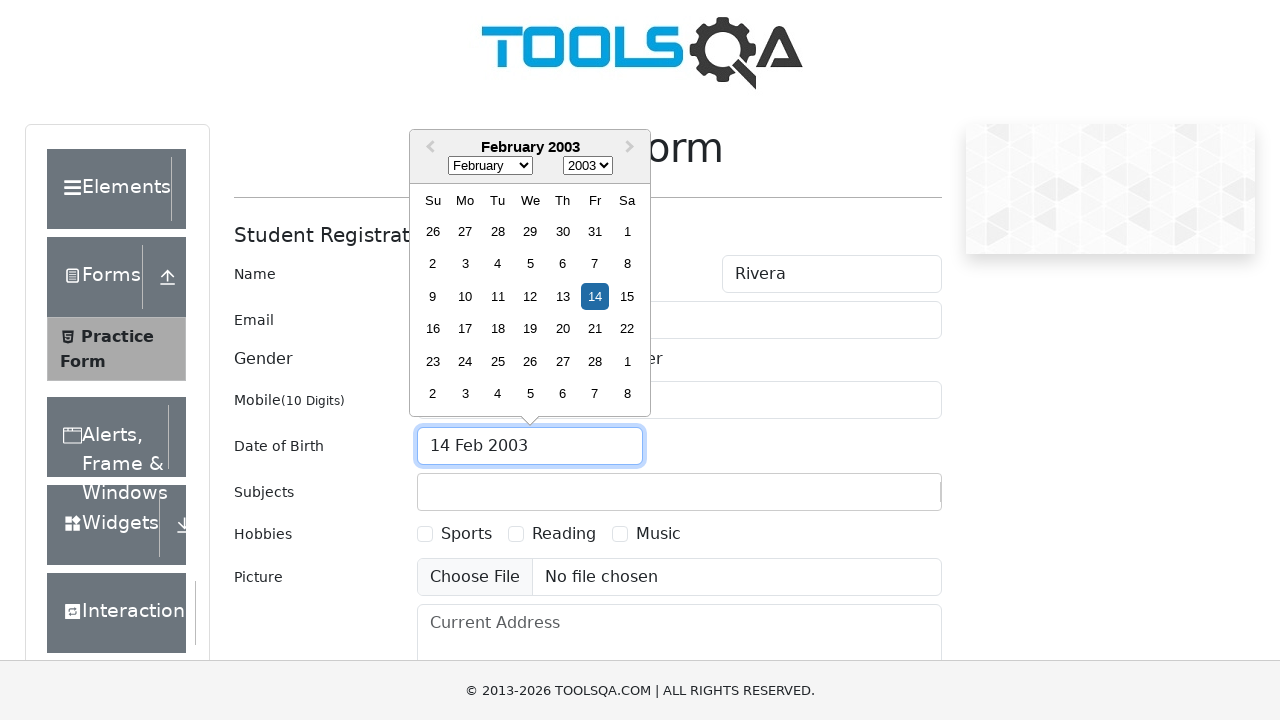

Filled email field with 'joelale033@gmail.com' on #userEmail
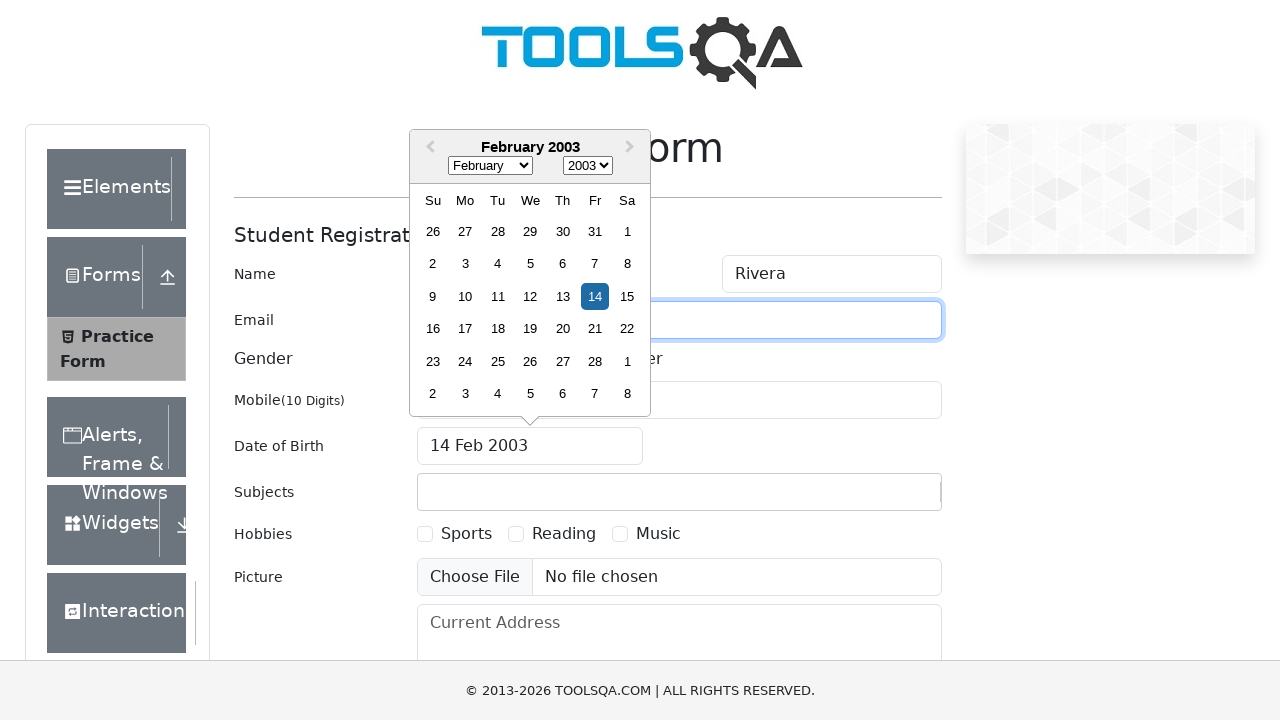

Selected Male gender option at (460, 31) on label[for='gender-radio-1']
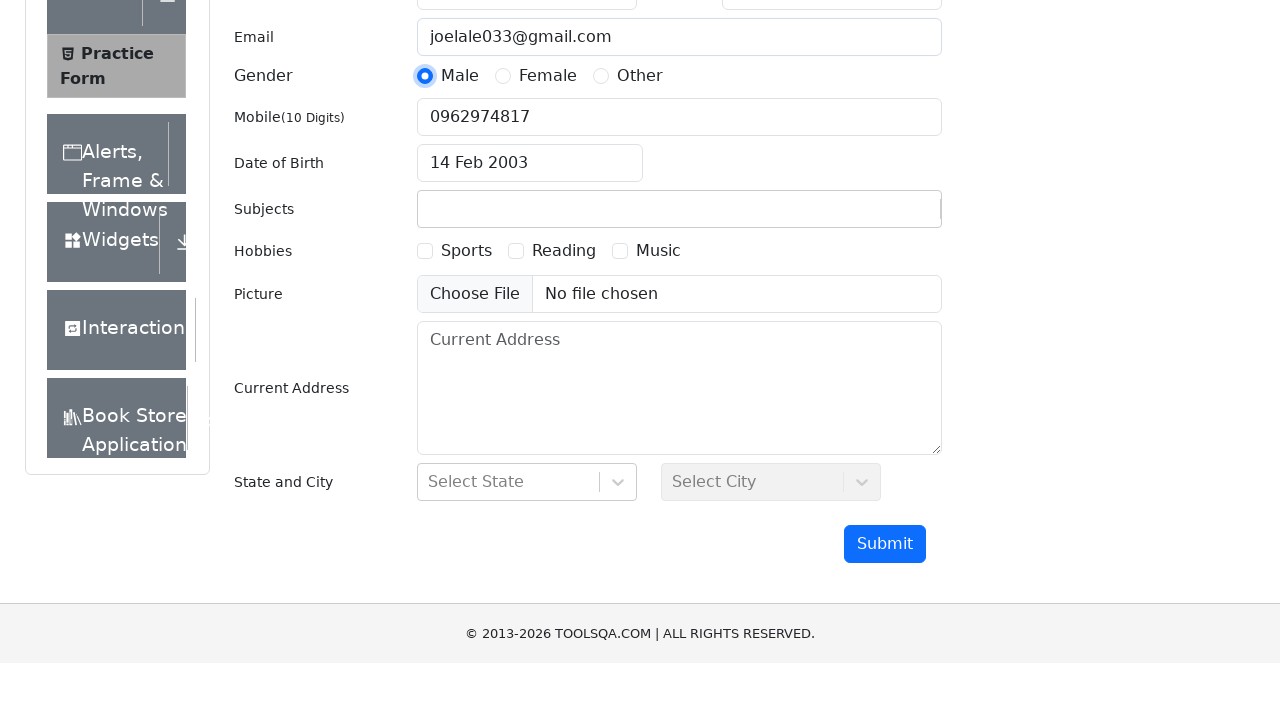

Submitted form by pressing Enter on submit button on #submit
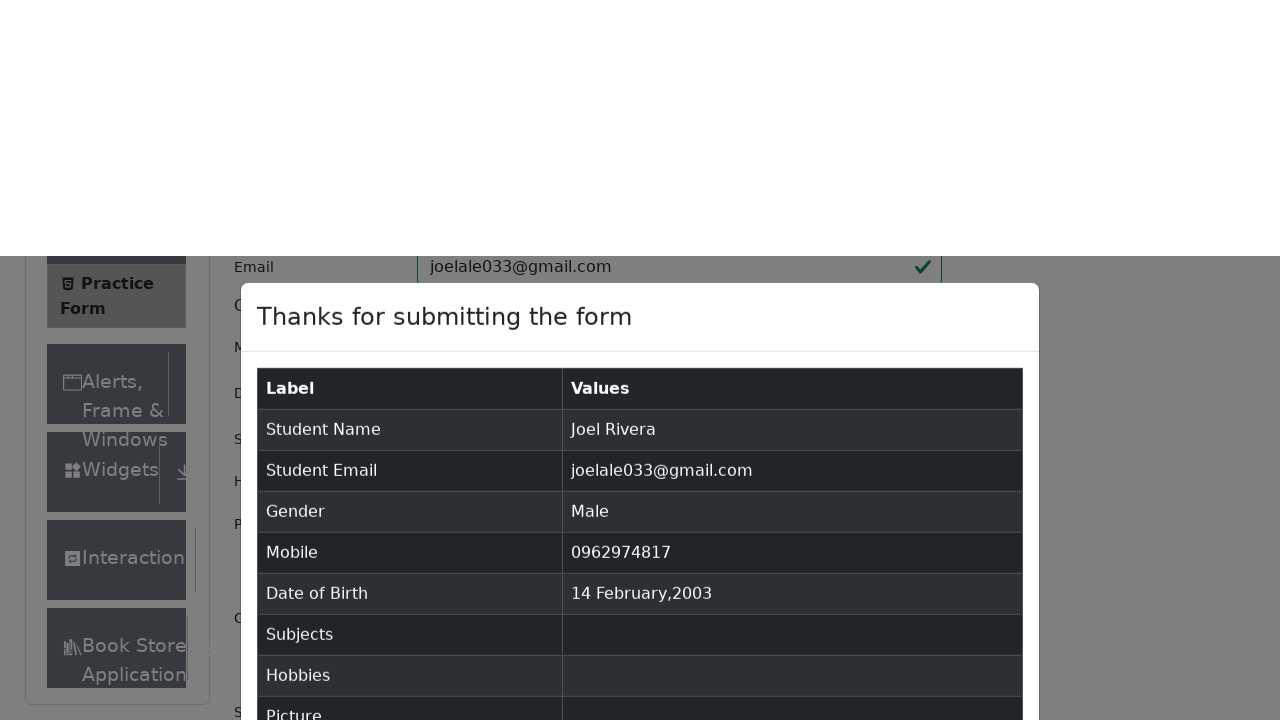

Success modal appeared and is visible
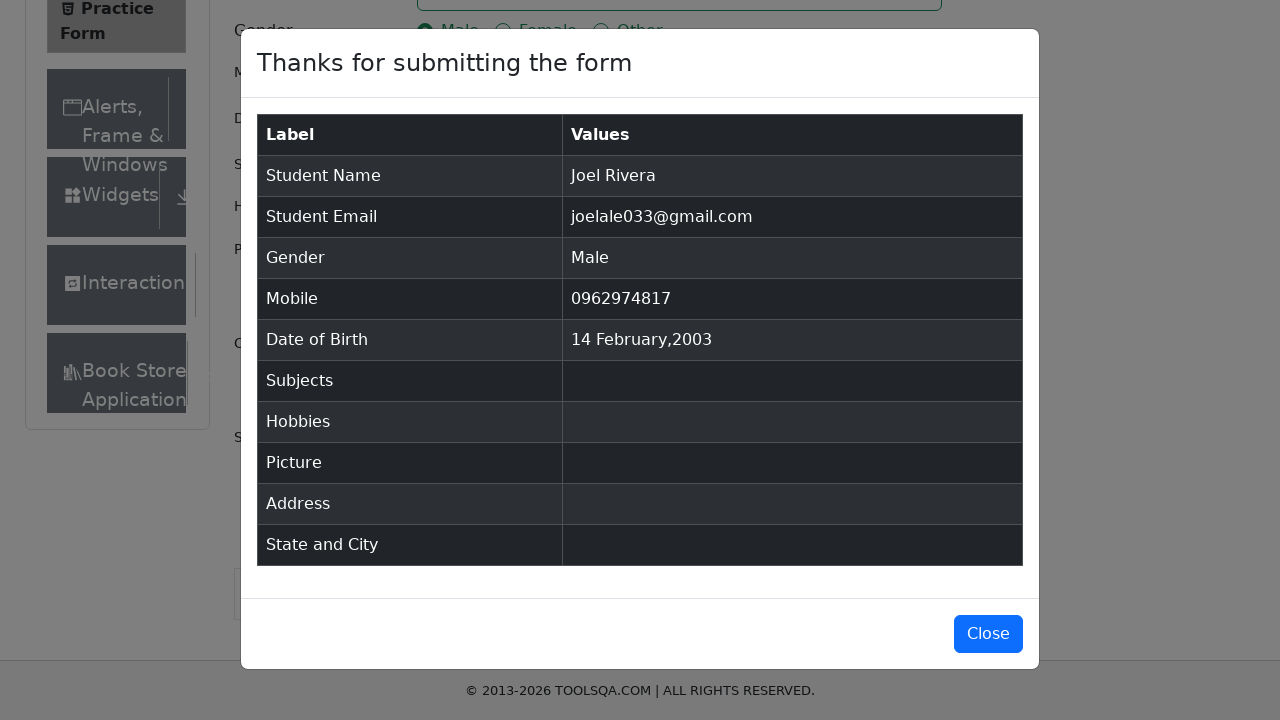

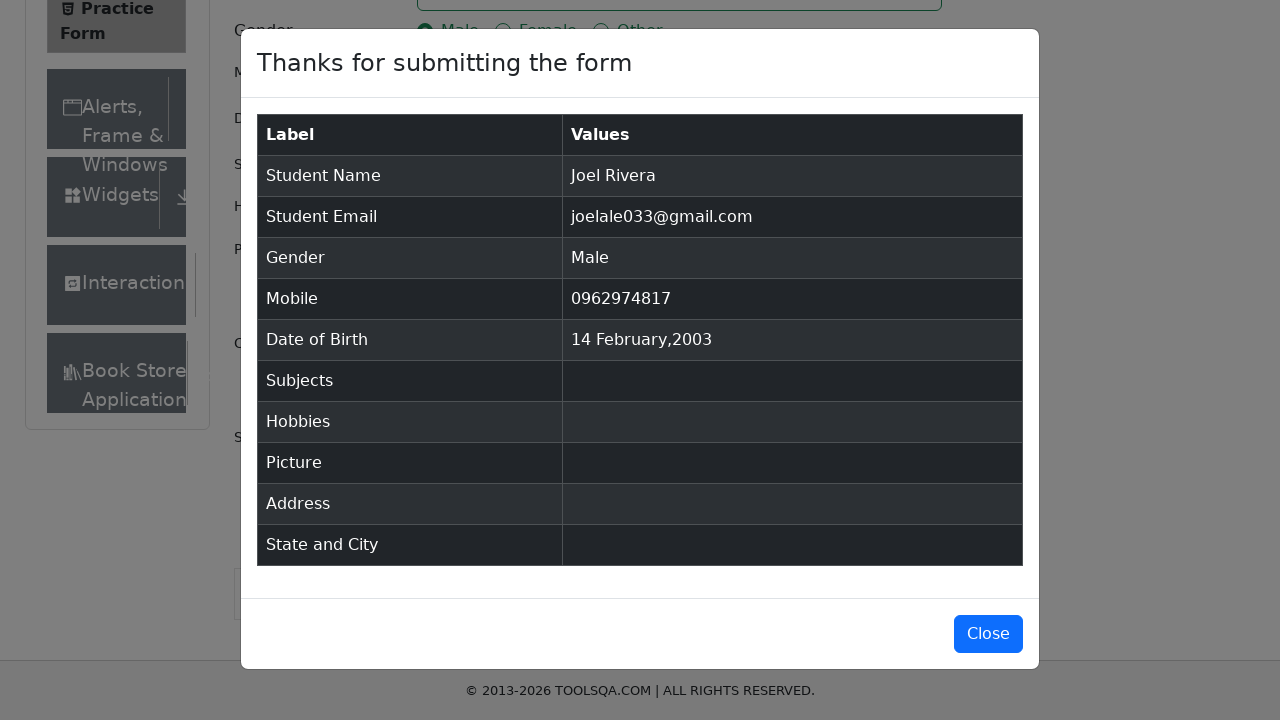